Tests table sorting by clicking the "Due" column header twice to sort in descending order

Starting URL: http://the-internet.herokuapp.com/tables

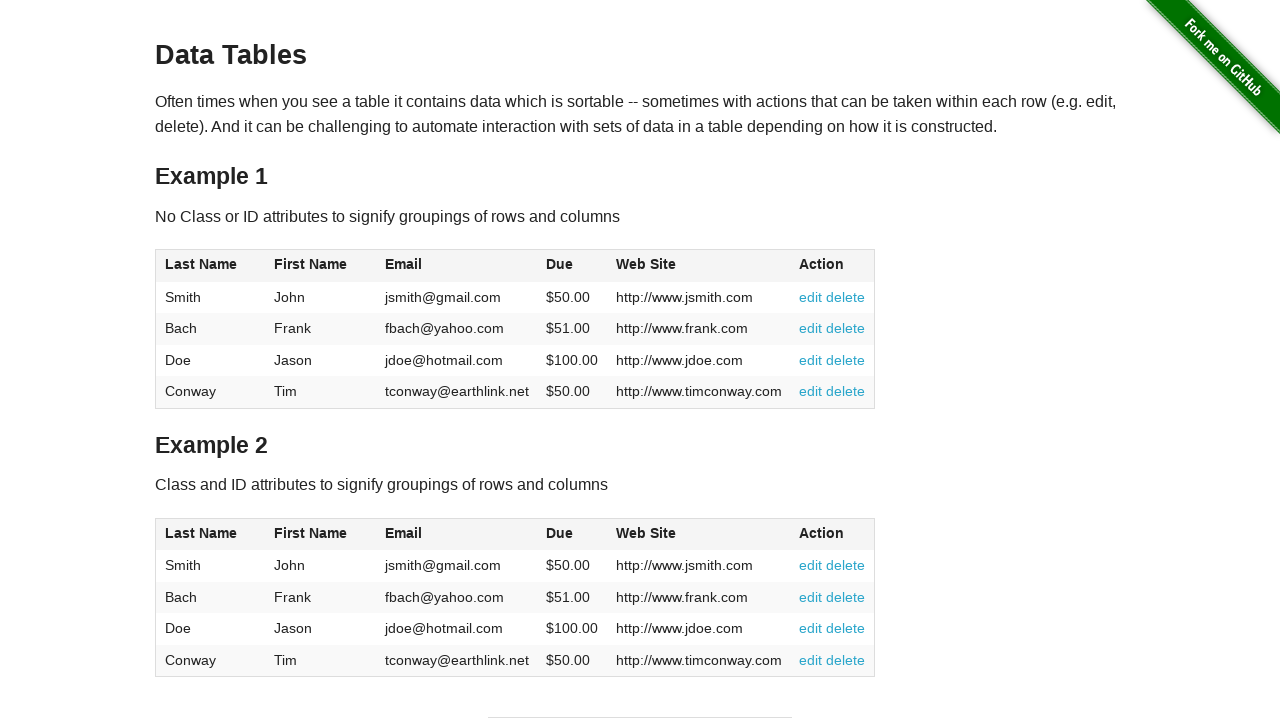

Clicked Due column header first time at (572, 266) on #table1 thead tr th:nth-of-type(4)
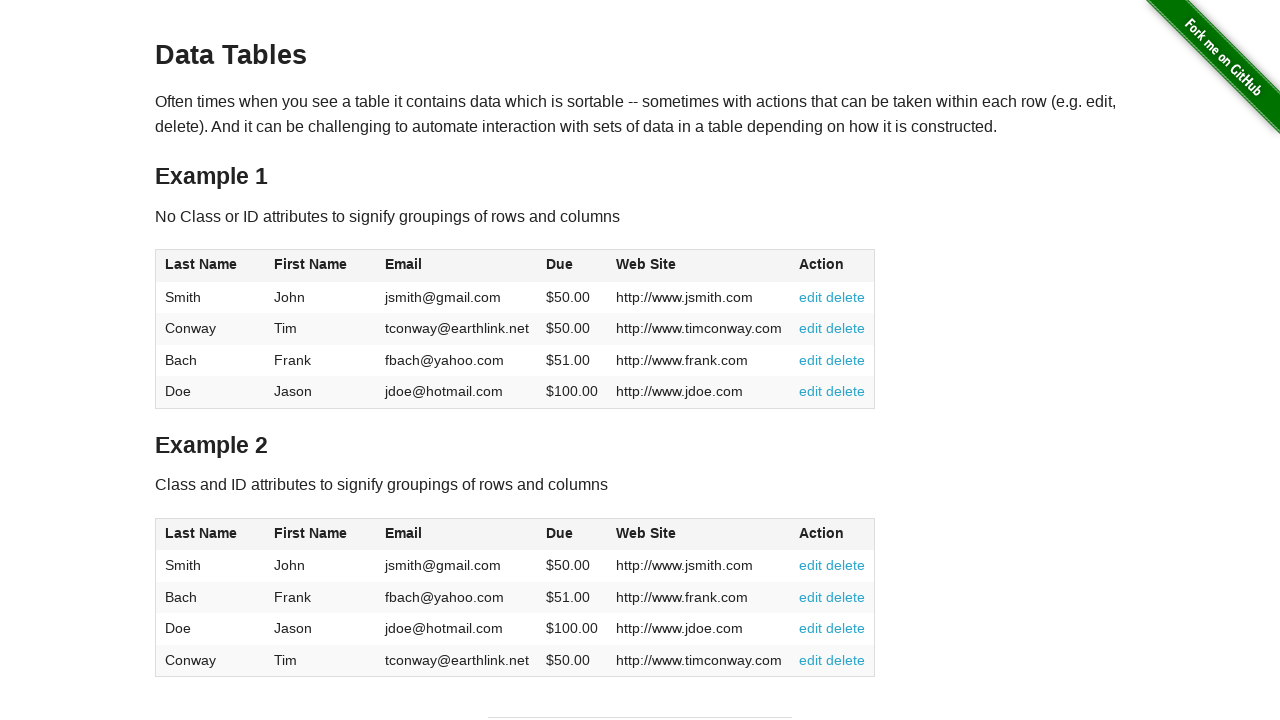

Clicked Due column header second time to sort in descending order at (572, 266) on #table1 thead tr th:nth-of-type(4)
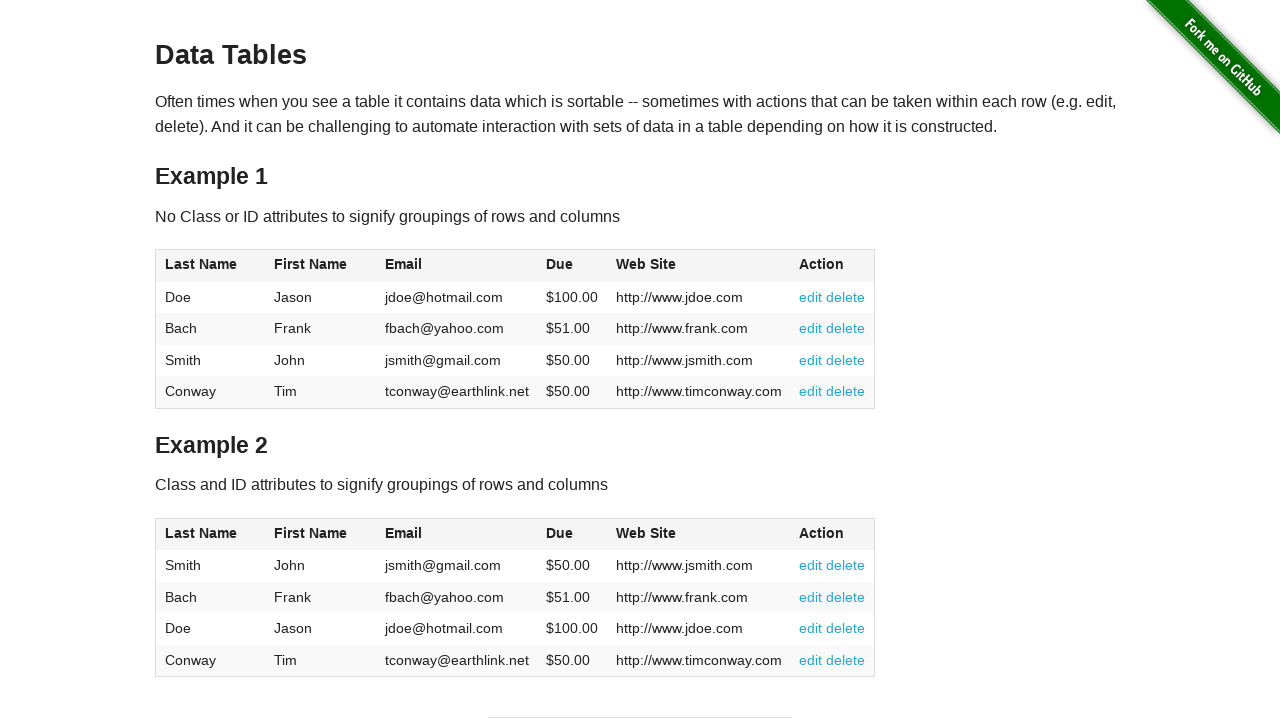

Table data loaded and sorted by Due column in descending order
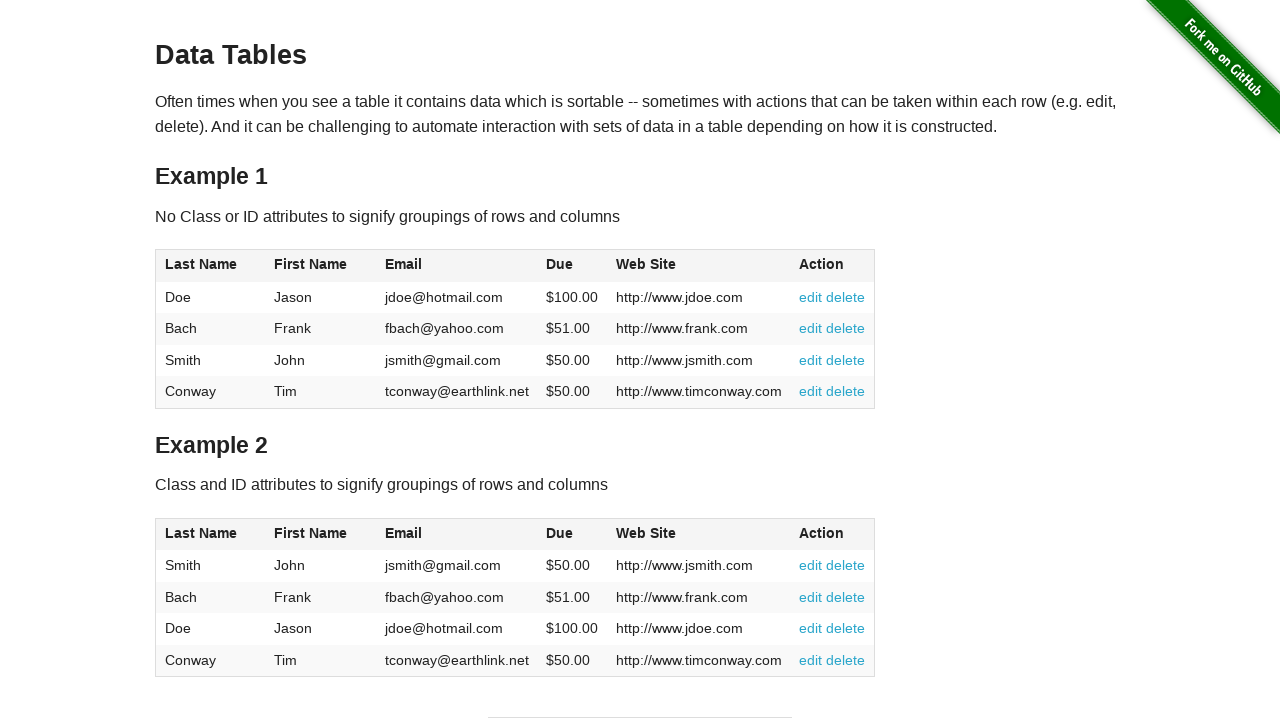

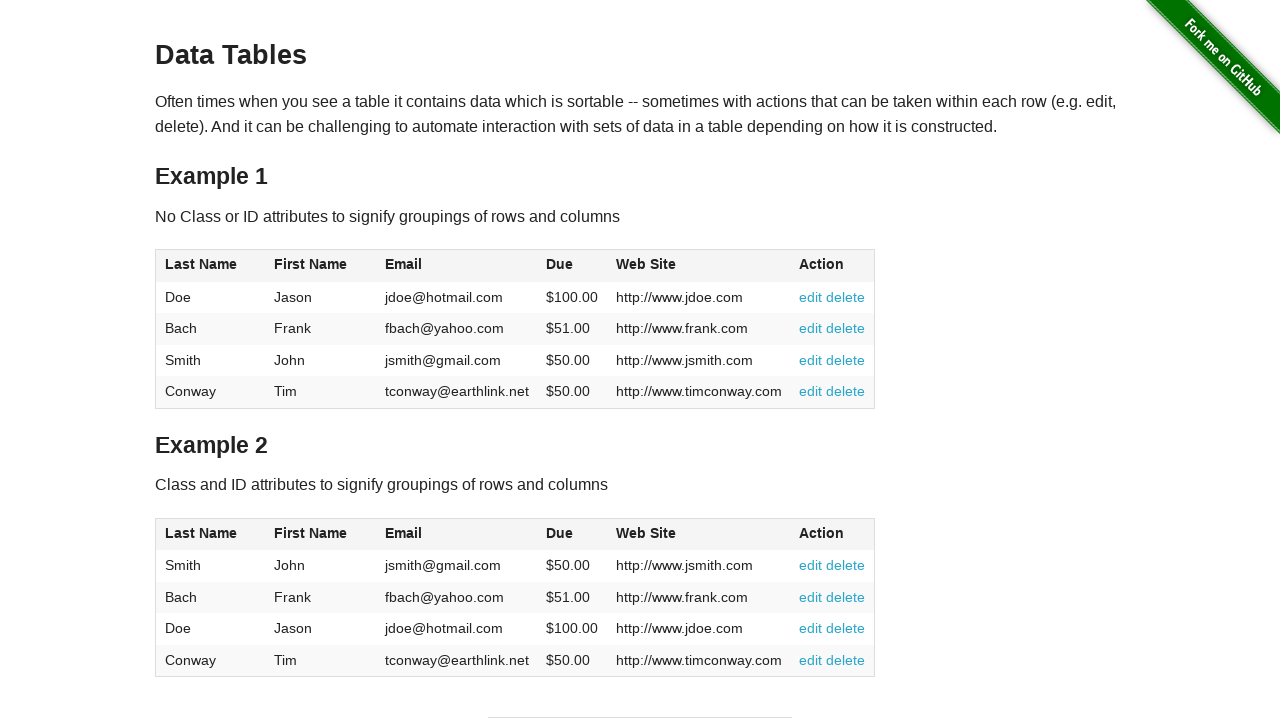